Tests that the clear completed button displays the correct text

Starting URL: https://demo.playwright.dev/todomvc

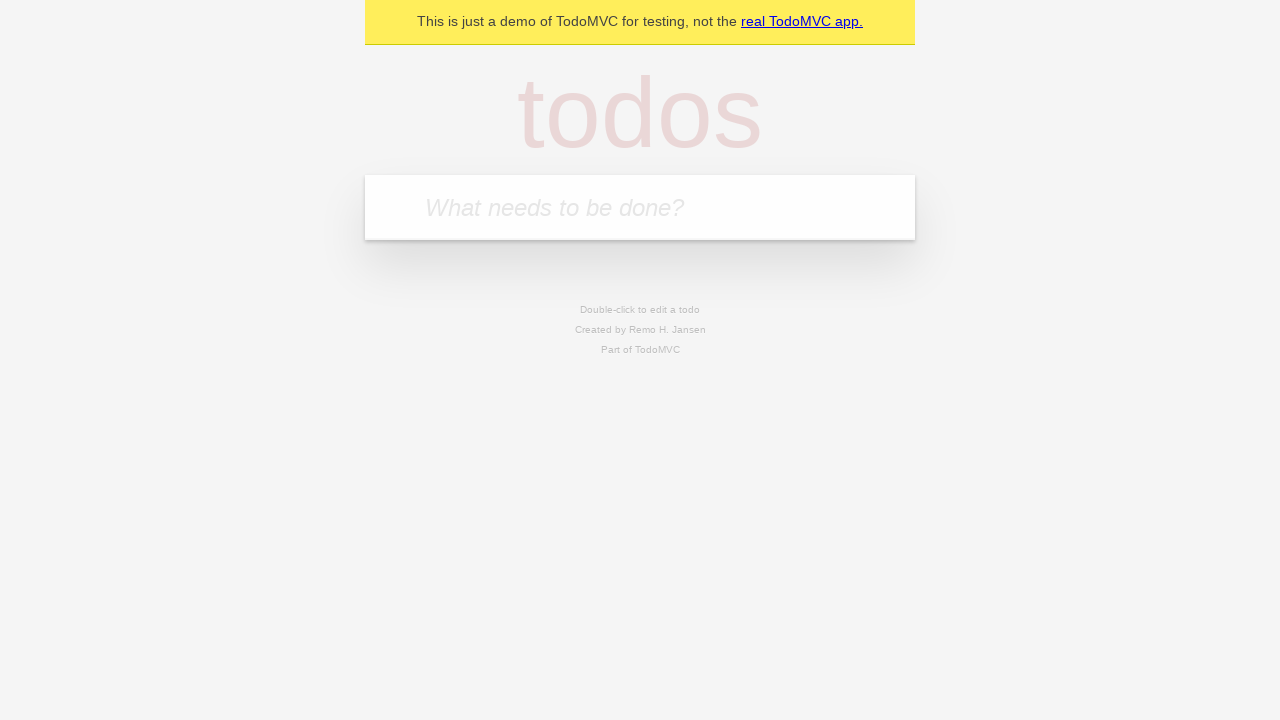

Filled new todo field with 'buy some cheese' on .new-todo
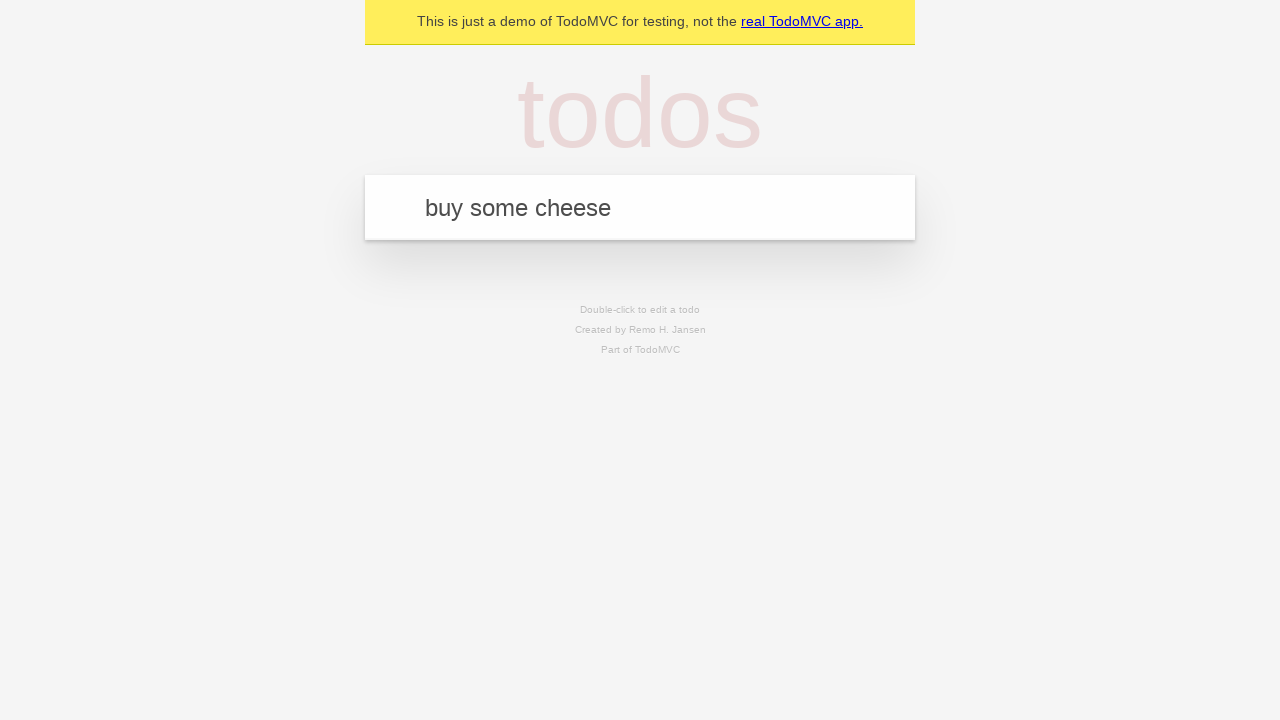

Pressed Enter to create first todo on .new-todo
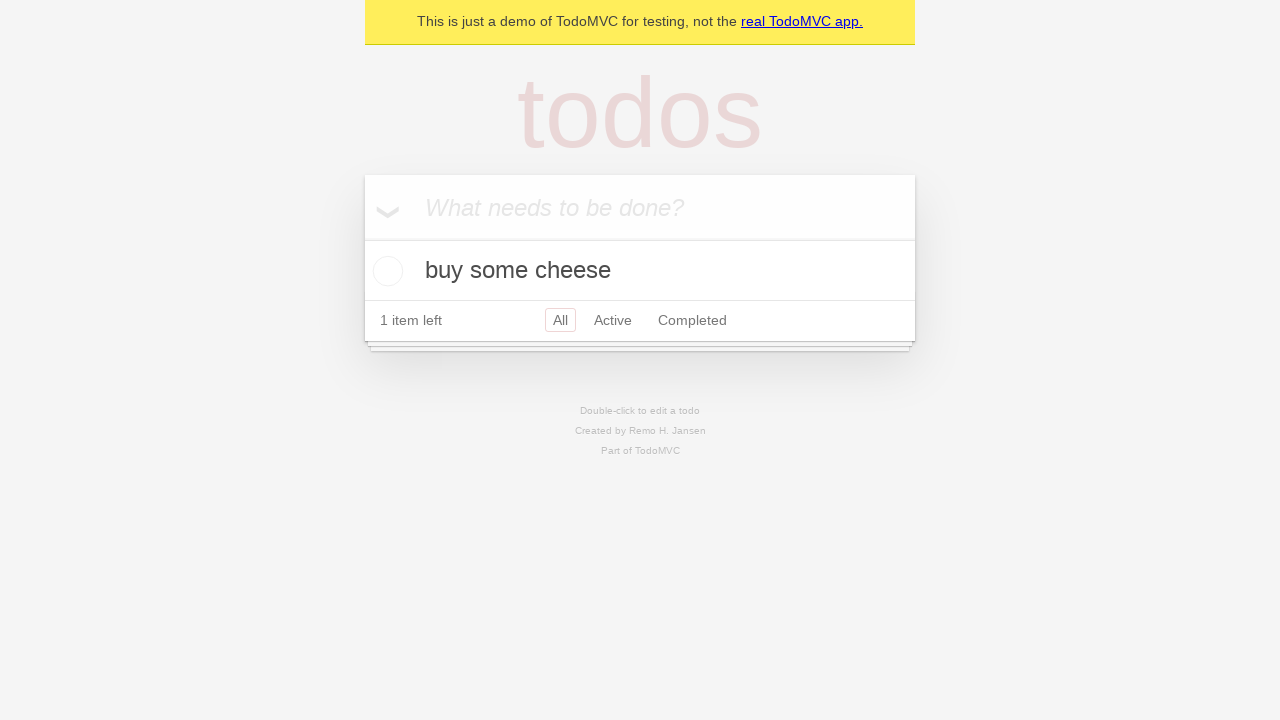

Filled new todo field with 'feed the cat' on .new-todo
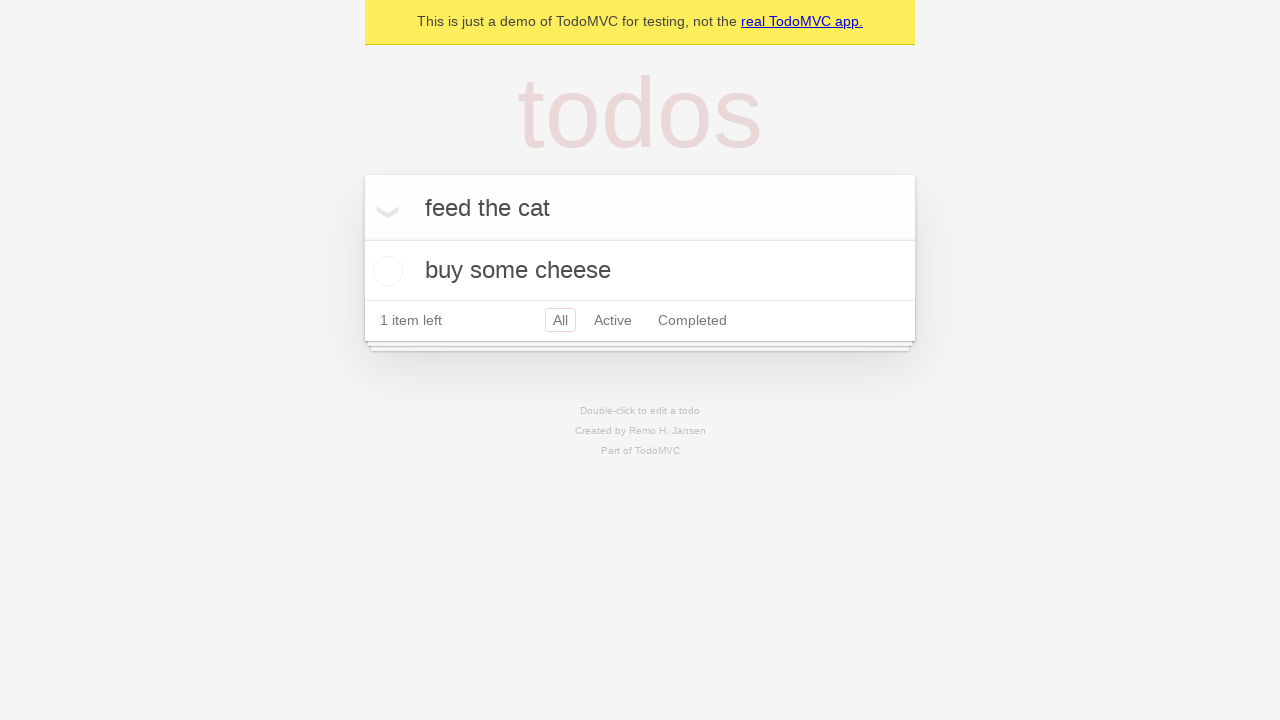

Pressed Enter to create second todo on .new-todo
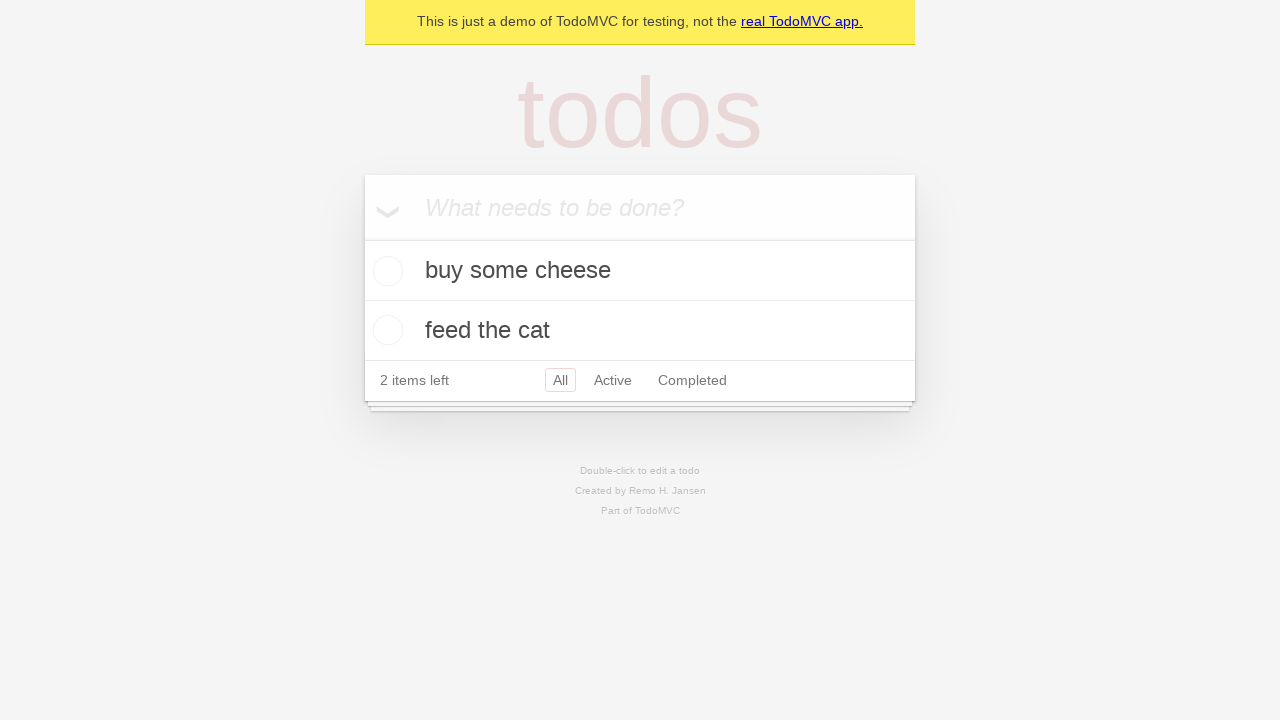

Filled new todo field with 'book a doctors appointment' on .new-todo
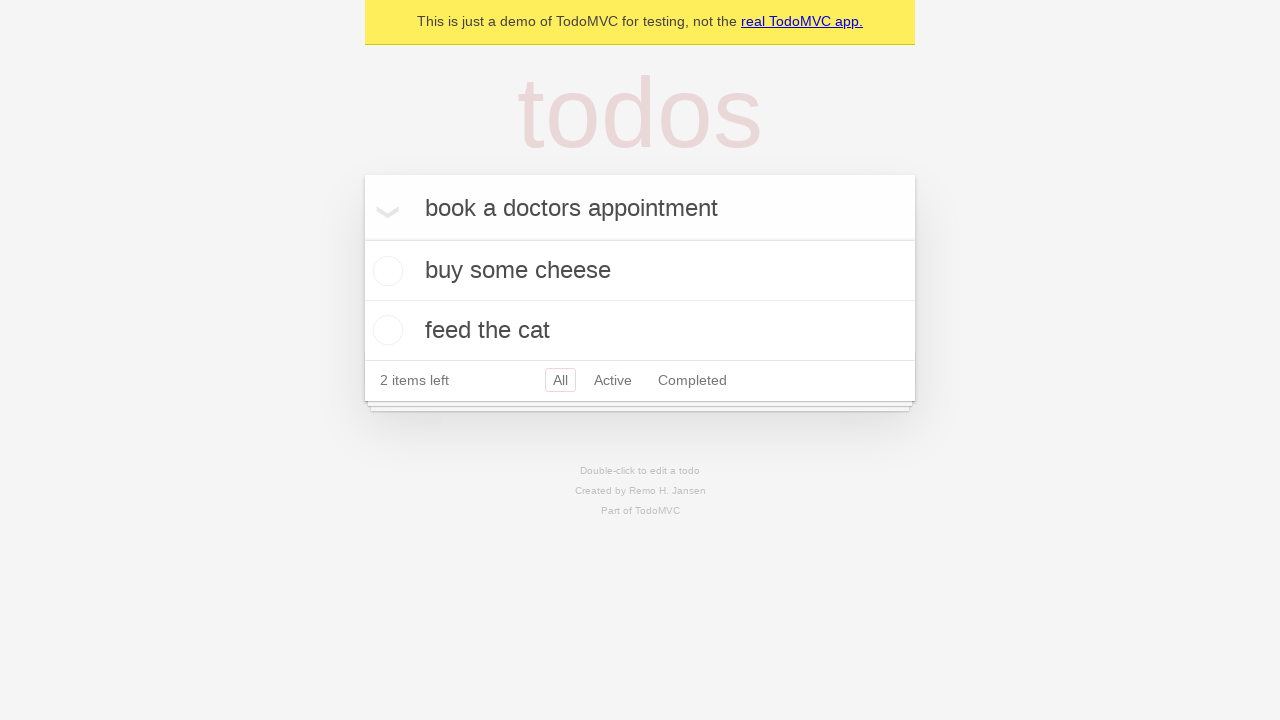

Pressed Enter to create third todo on .new-todo
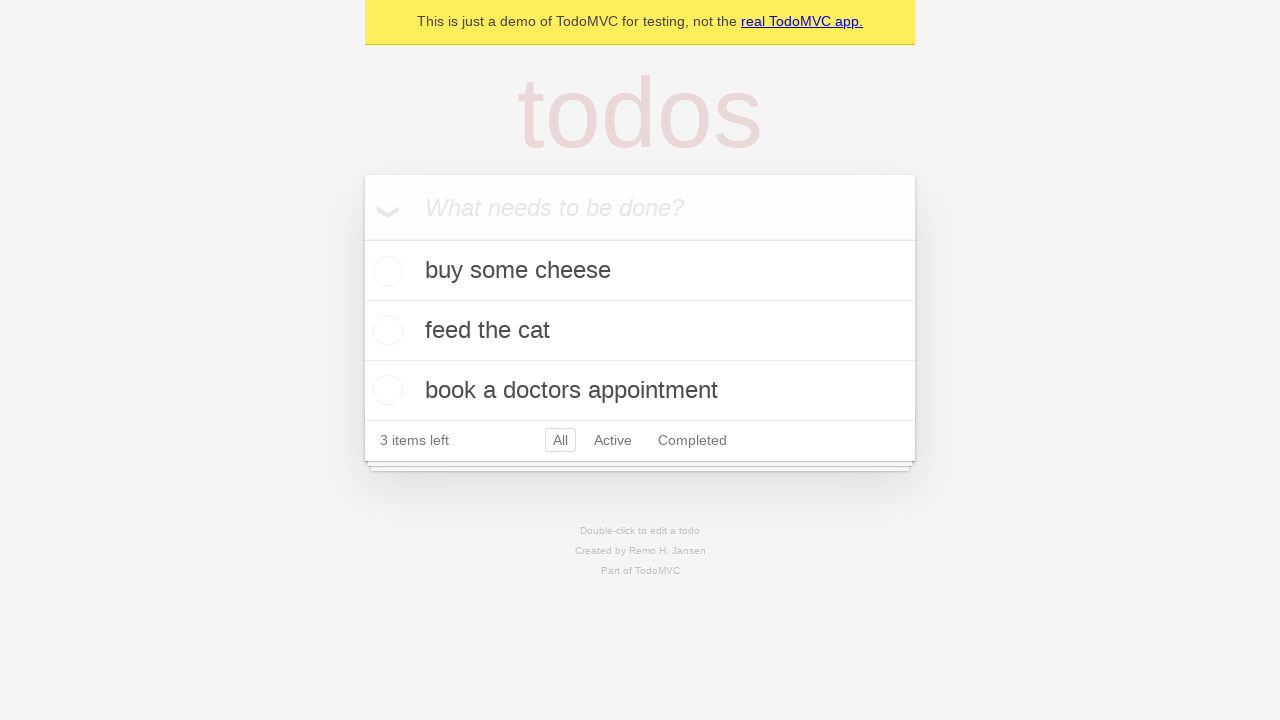

Waited for third todo item to be visible in the list
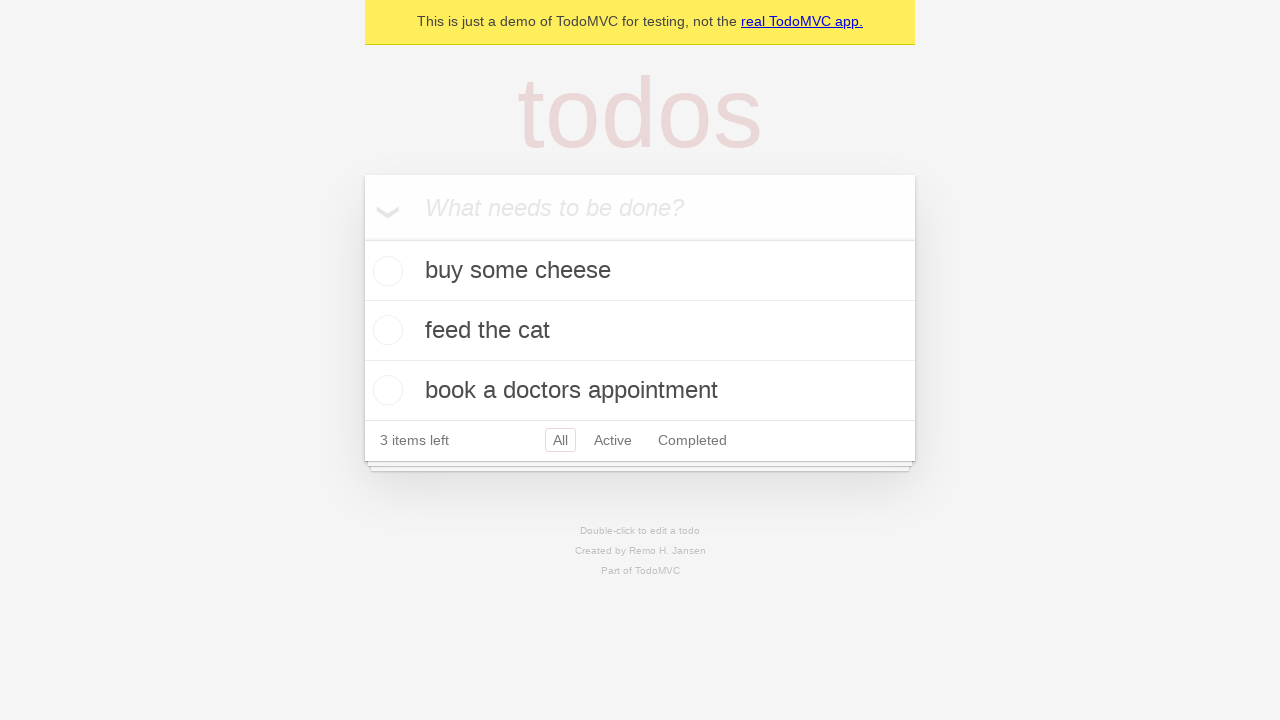

Checked the first todo item as completed at (385, 271) on .todo-list li .toggle >> nth=0
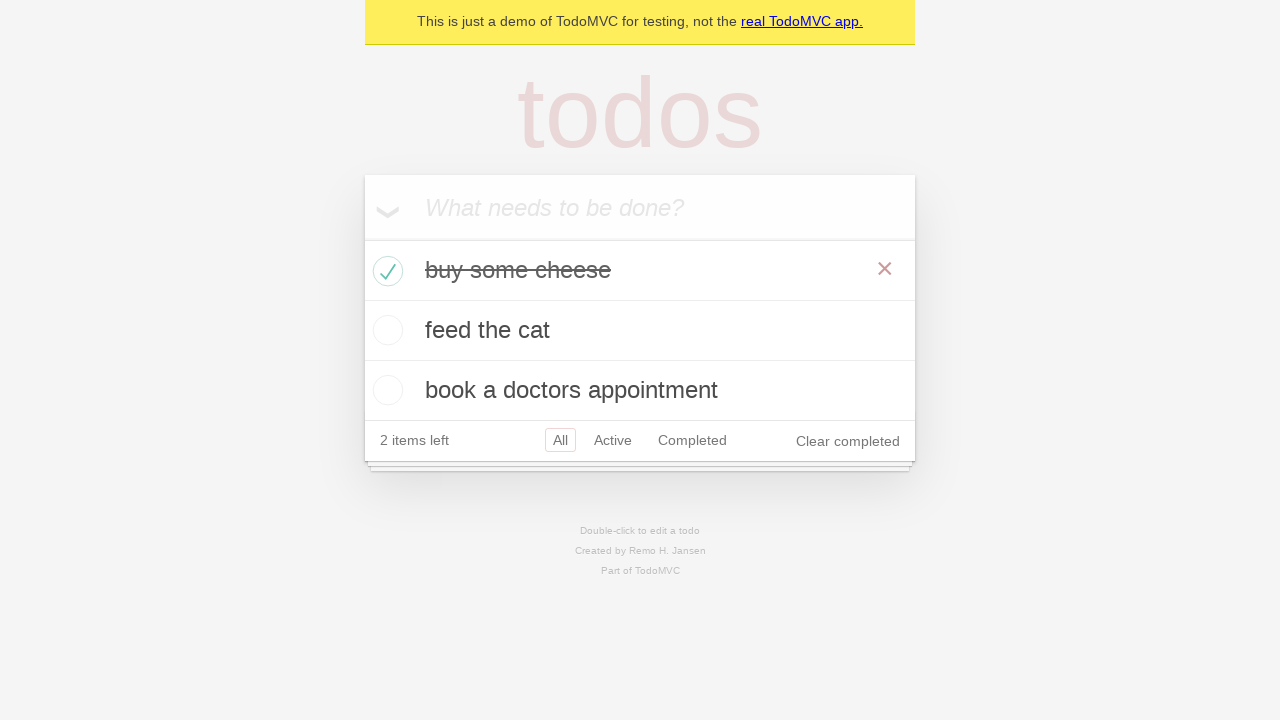

Waited for clear completed button to appear
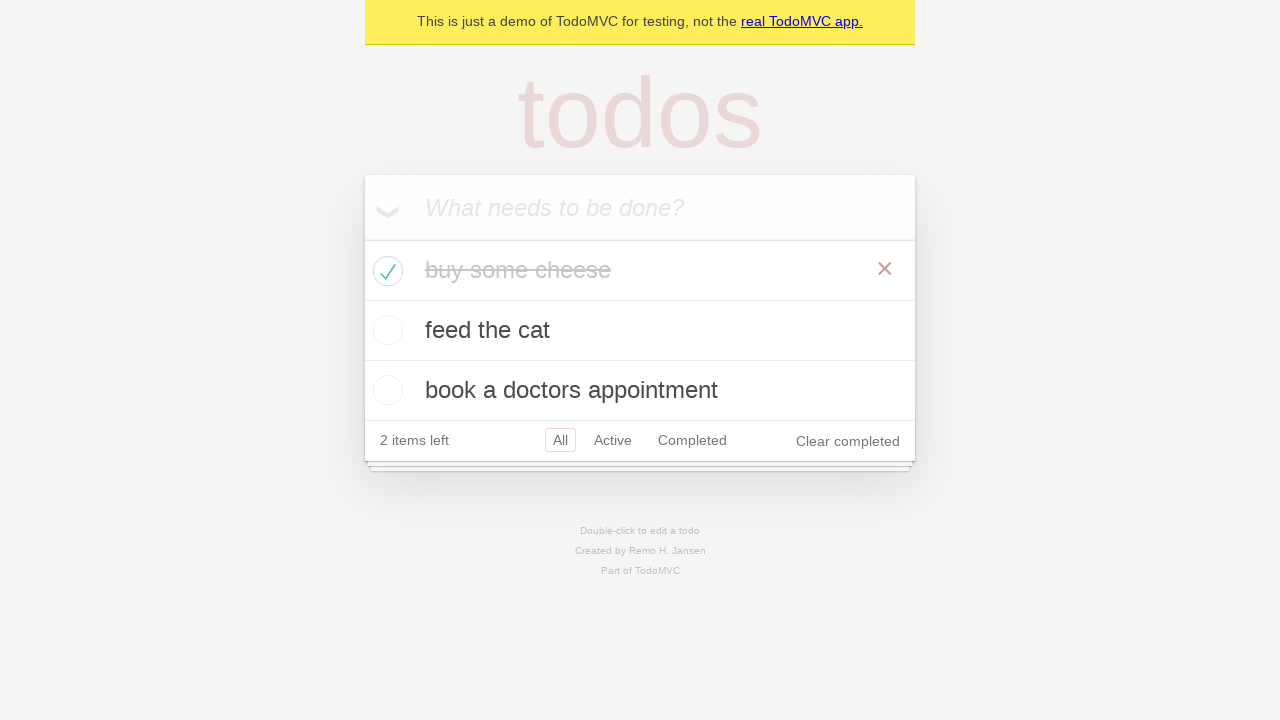

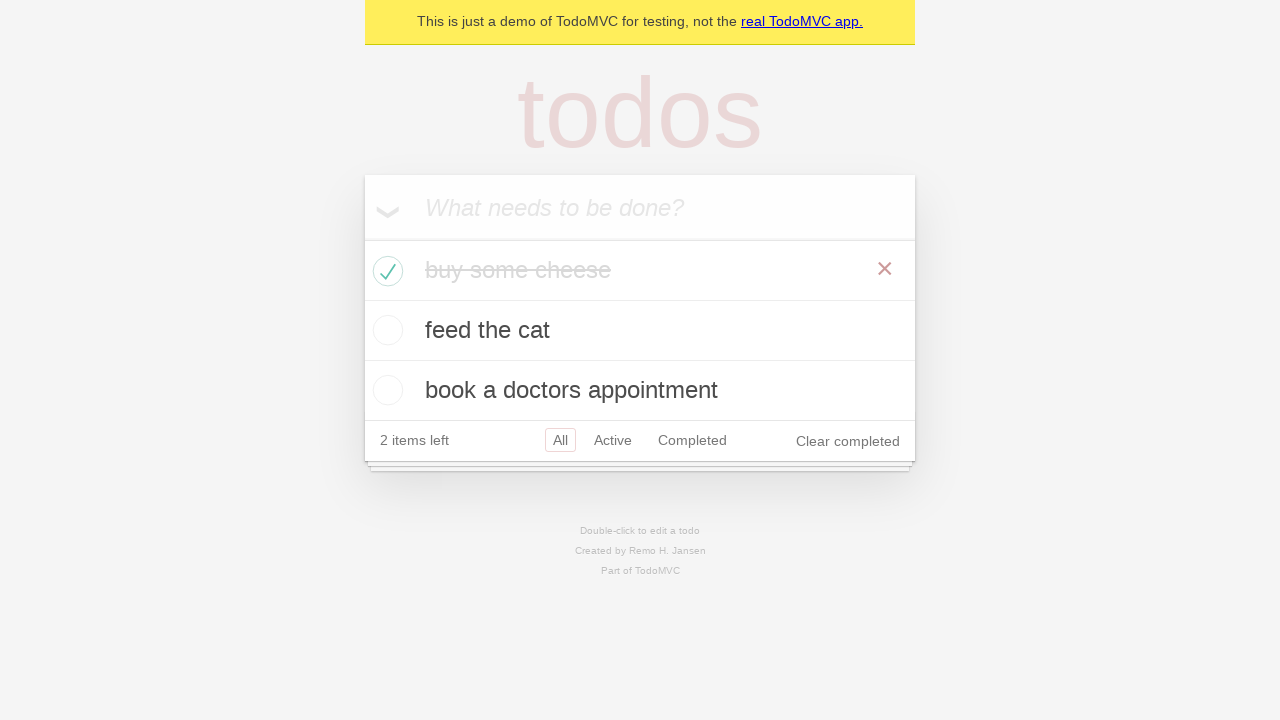